Tests form submission by finding and clicking a specific link, then filling out multiple form fields with personal information

Starting URL: http://suninjuly.github.io/find_link_text

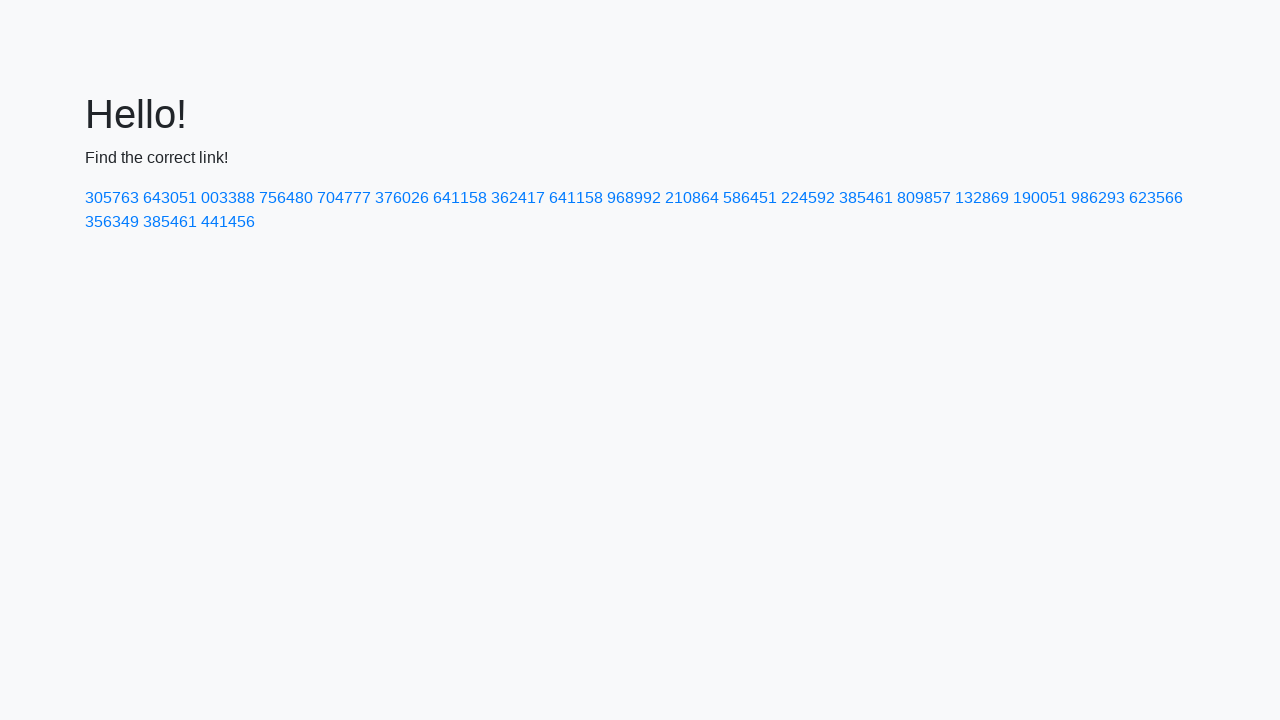

Clicked link with text '224592' at (808, 198) on text=224592
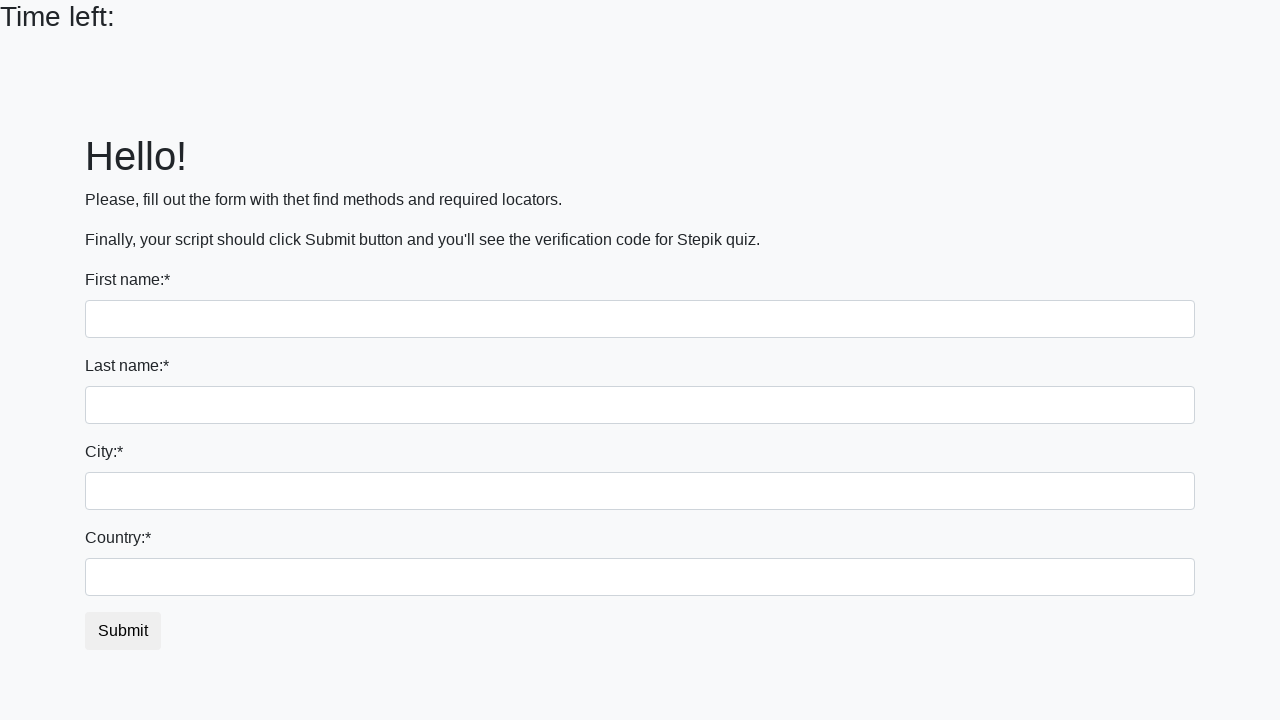

Filled first name field with 'Ivan' on input:first-of-type
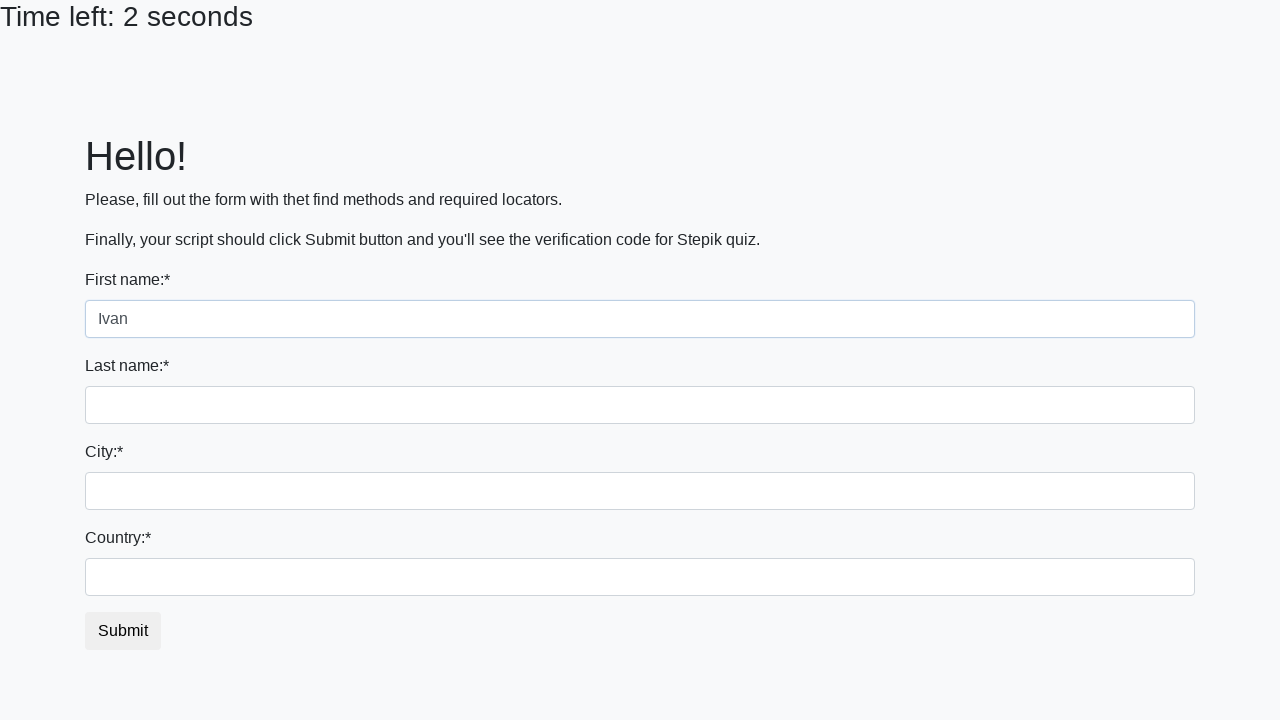

Filled last name field with 'Petrov' on input[name='last_name']
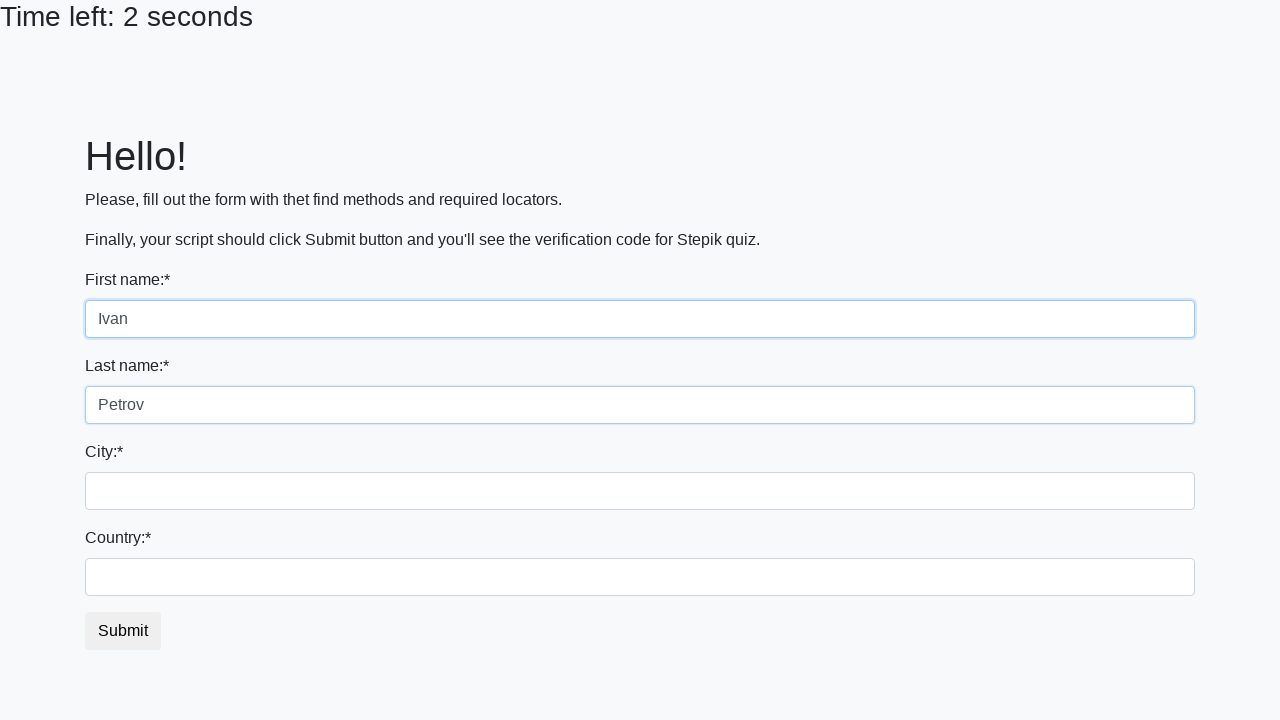

Filled city field with 'Smolensk' on .form-control.city
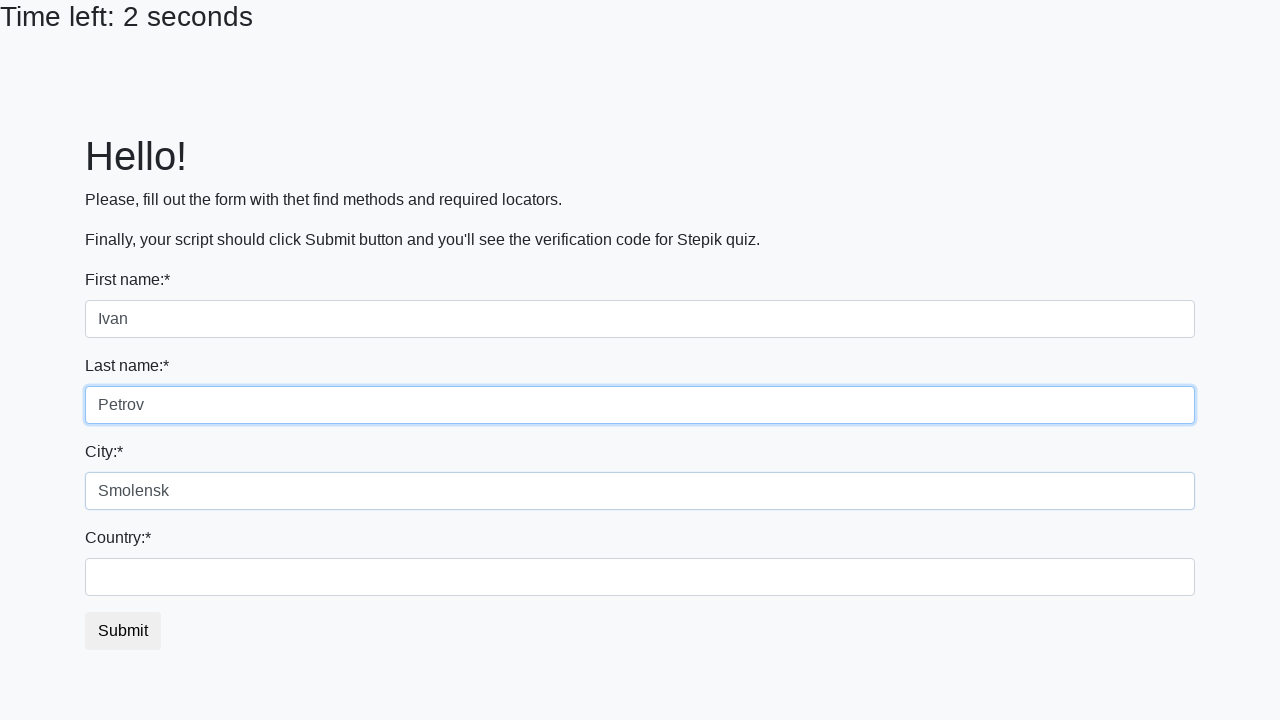

Filled country field with 'Russia' on #country
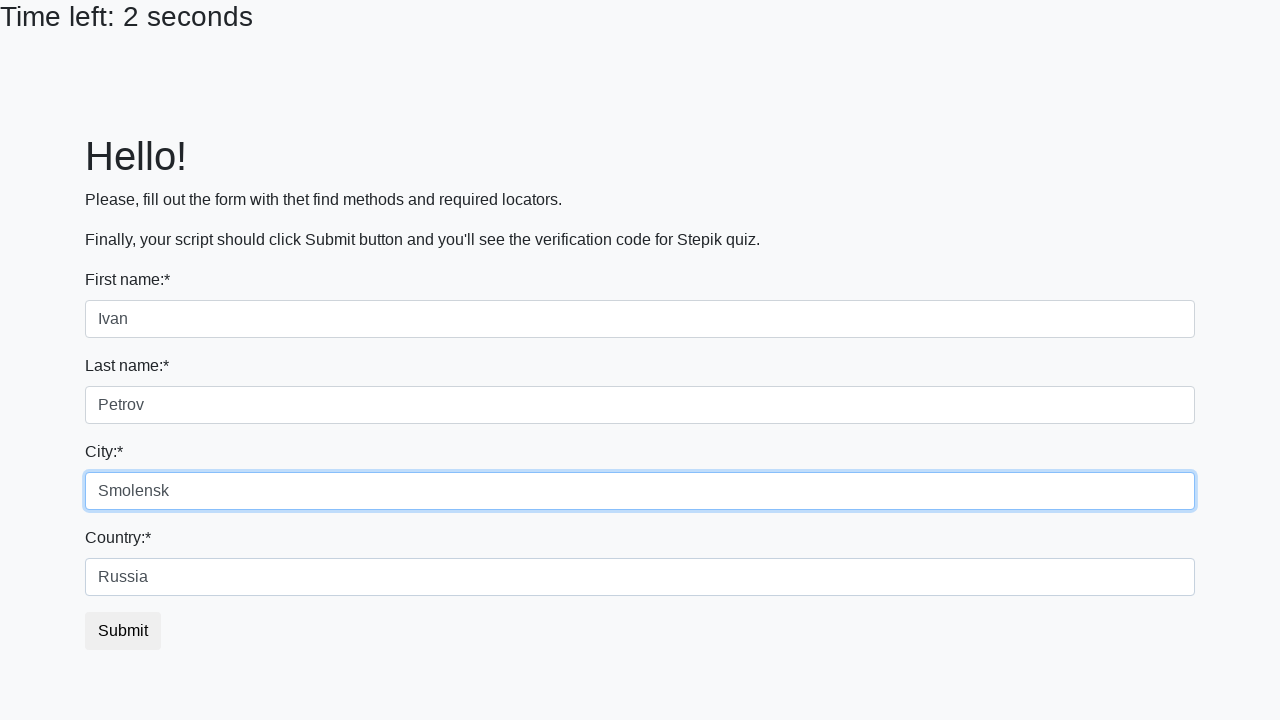

Clicked submit button to submit form at (123, 631) on button.btn
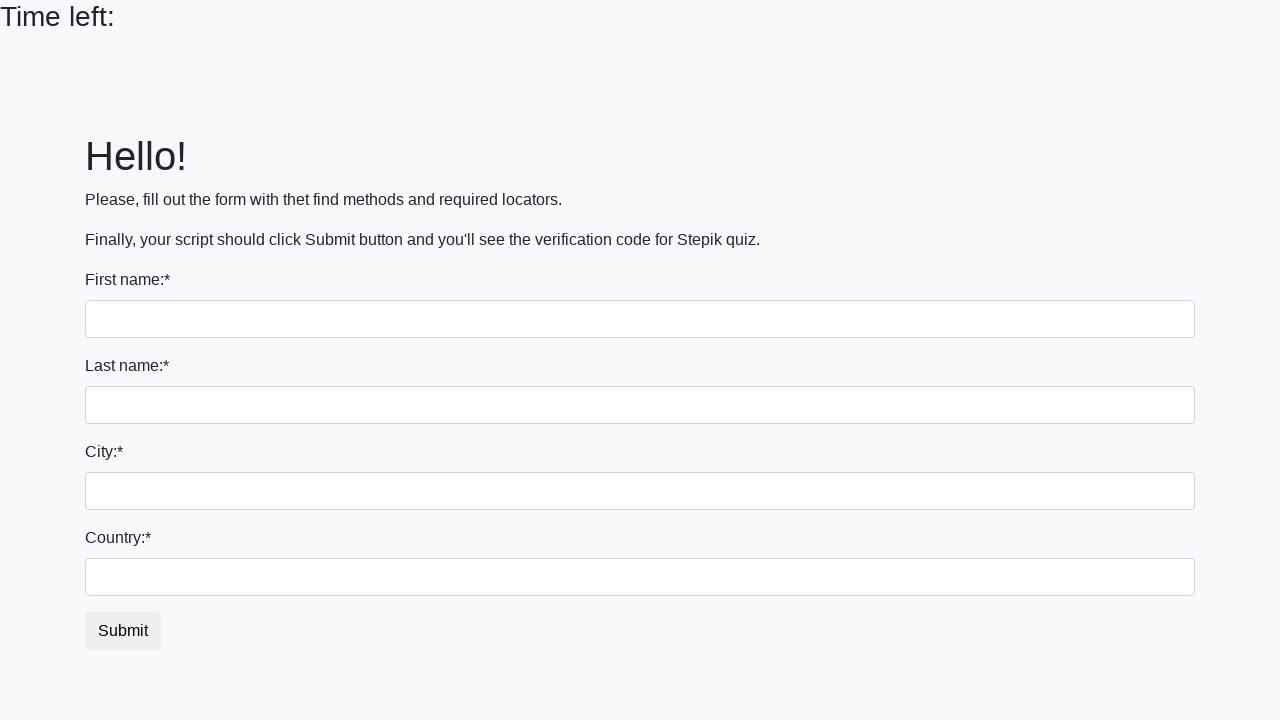

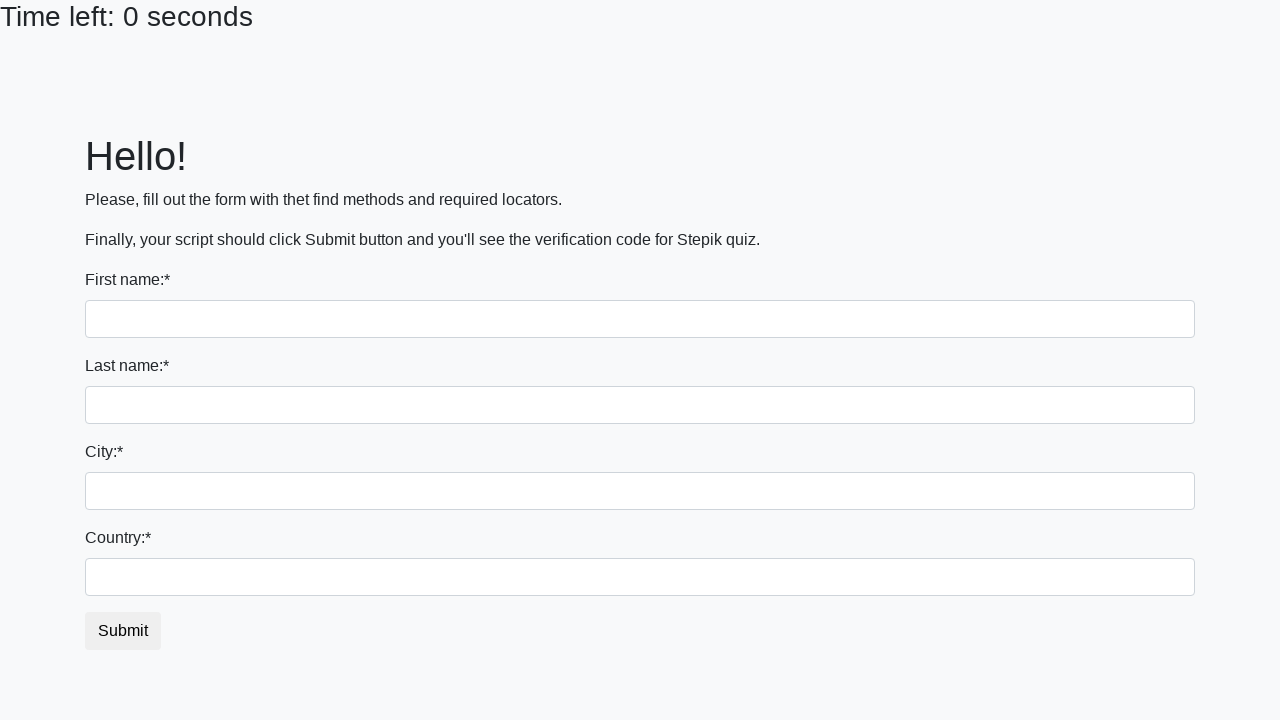